Tests right-click context menu by right-clicking on an element, hovering over Quit option, and handling the alert

Starting URL: http://swisnl.github.io/jQuery-contextMenu/demo.html

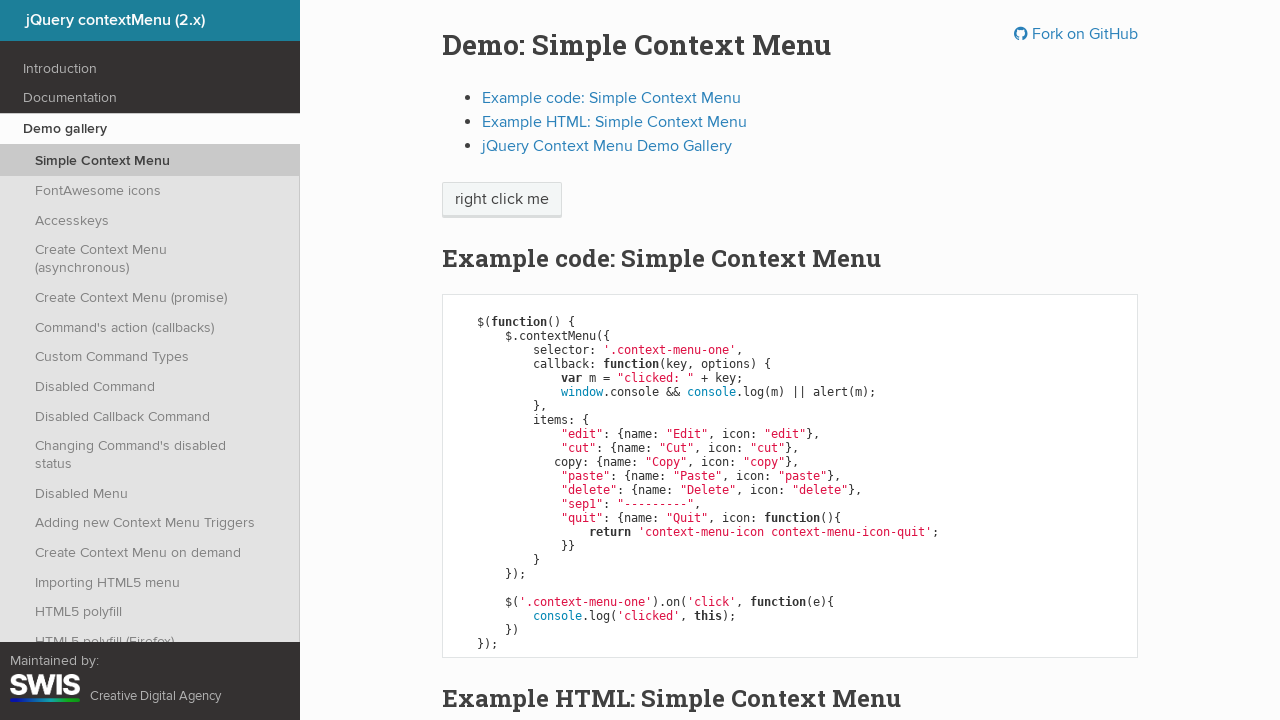

Right-clicked on 'right click me' element to open context menu at (502, 200) on //span[text()='right click me']
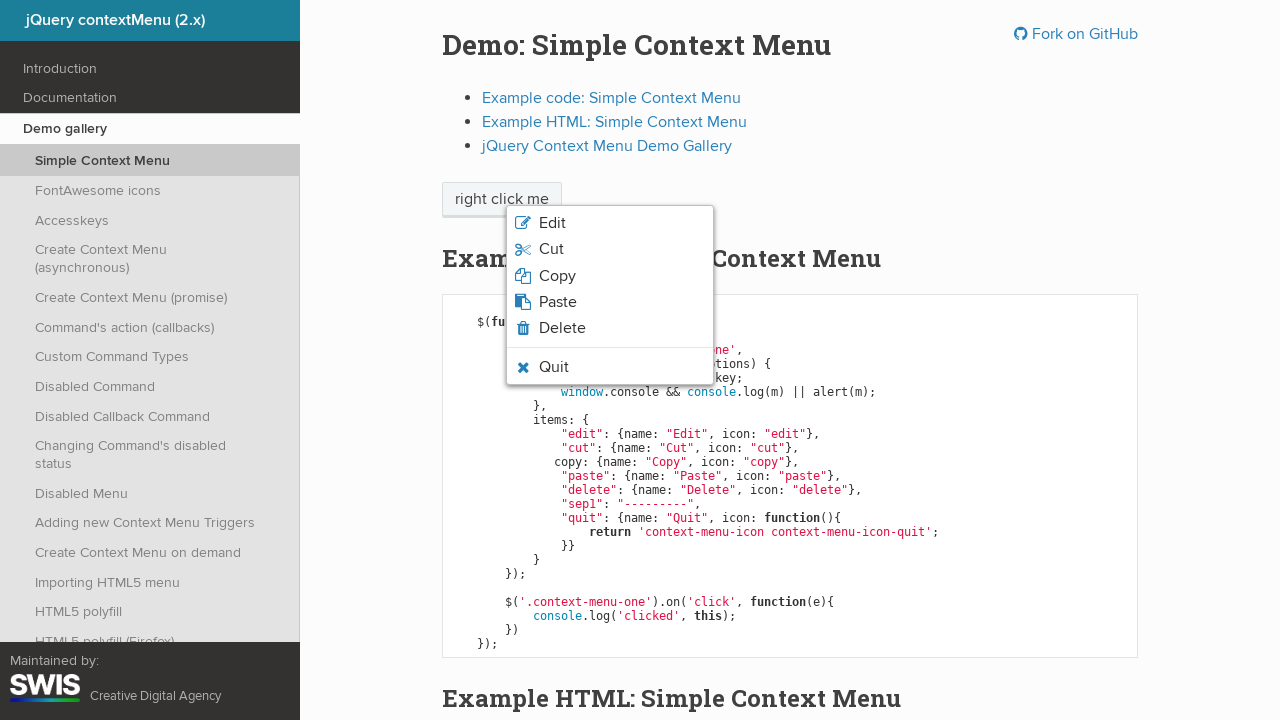

Hovered over Quit option in context menu at (554, 367) on xpath=//span[text()='Quit']
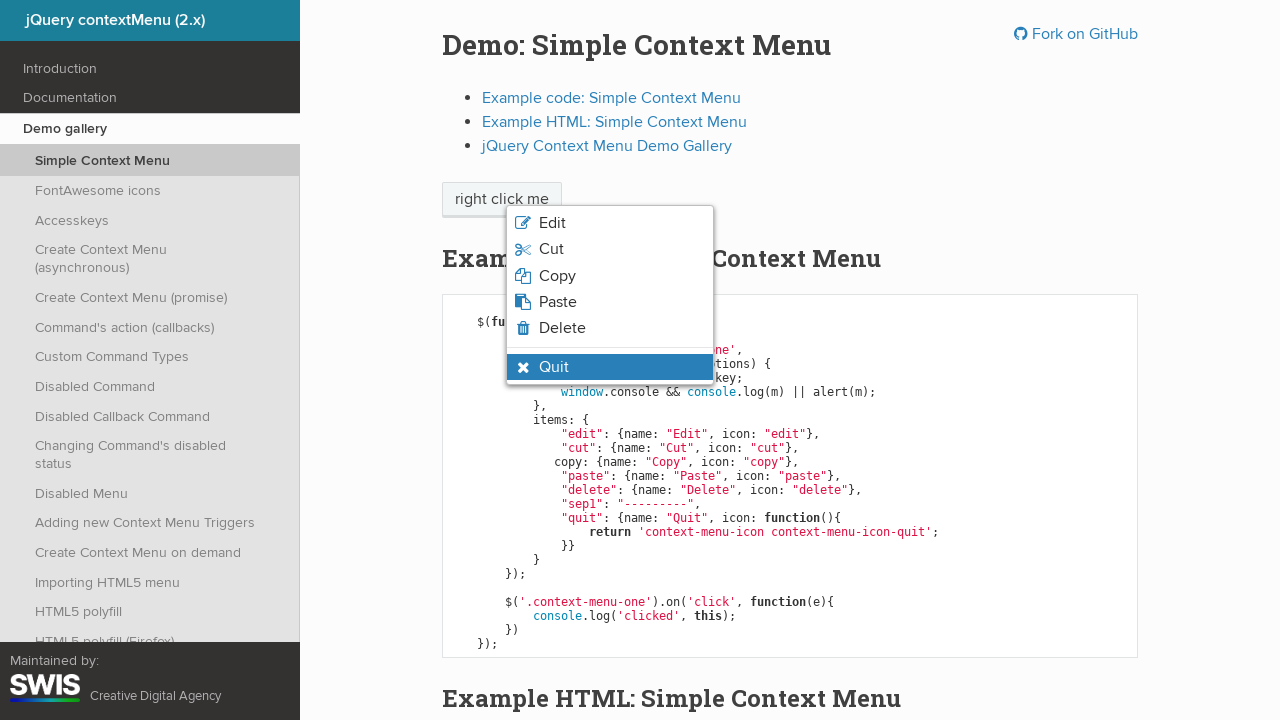

Clicked on Quit option at (554, 367) on xpath=//span[text()='Quit']
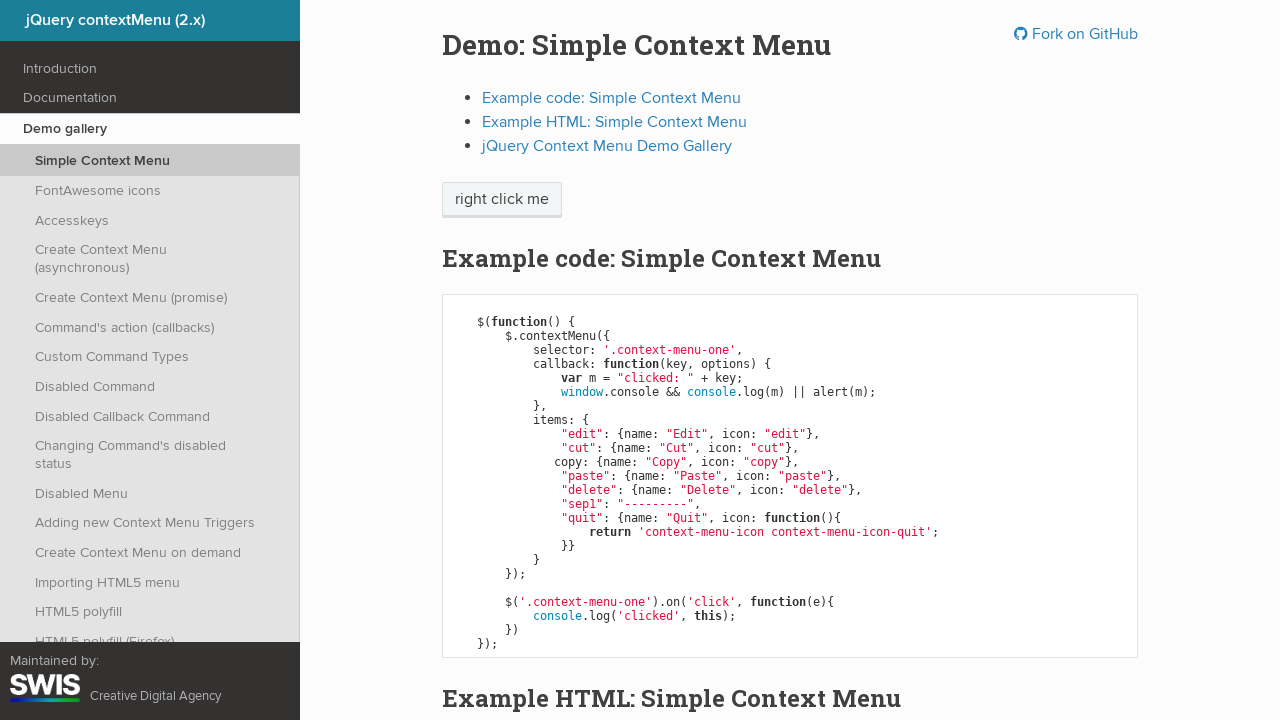

Set up dialog handler to accept alert
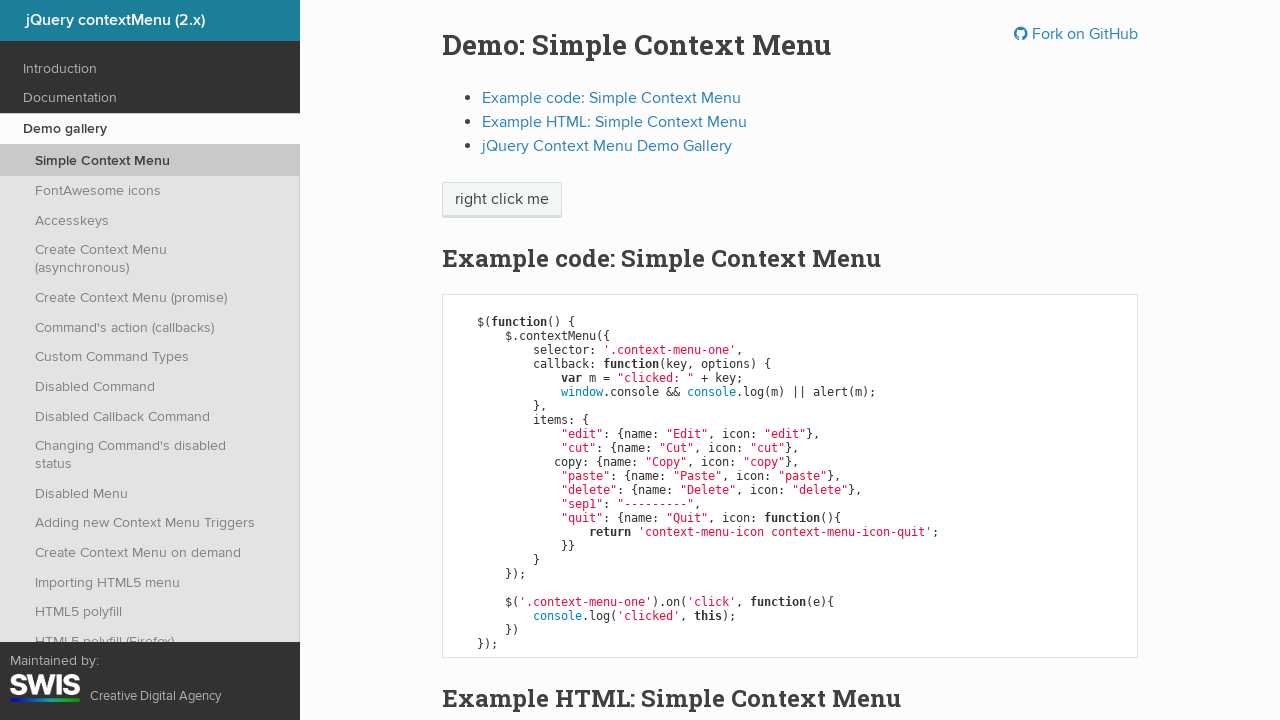

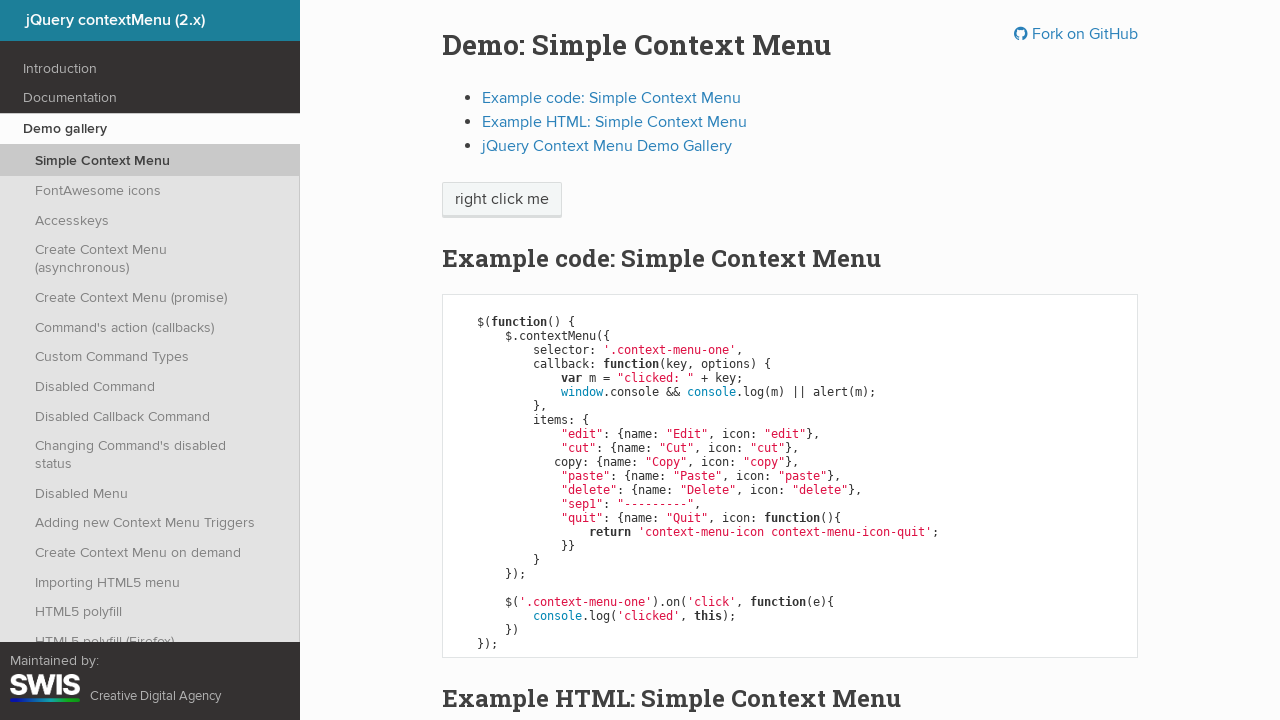